Clicks a clickable icon and verifies the link success page

Starting URL: https://ultimateqa.com/simple-html-elements-for-automation/

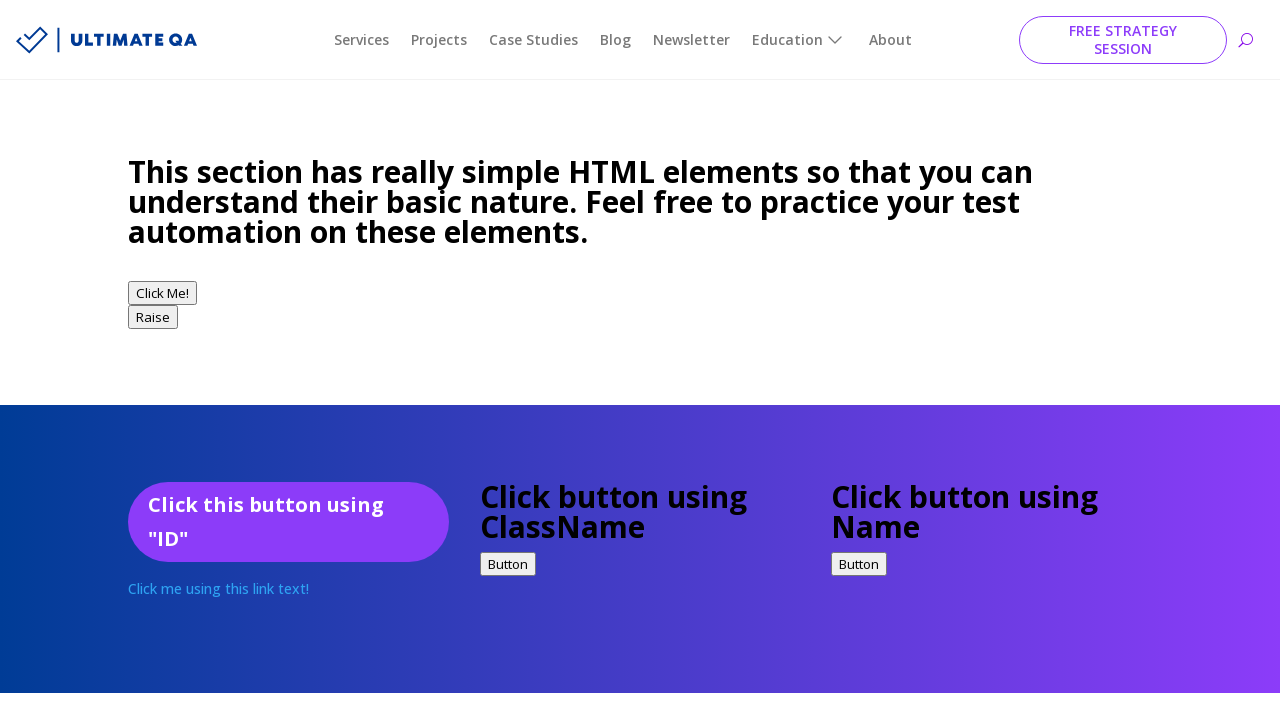

Clicked the clickable icon at (144, 360) on .et-waypoint
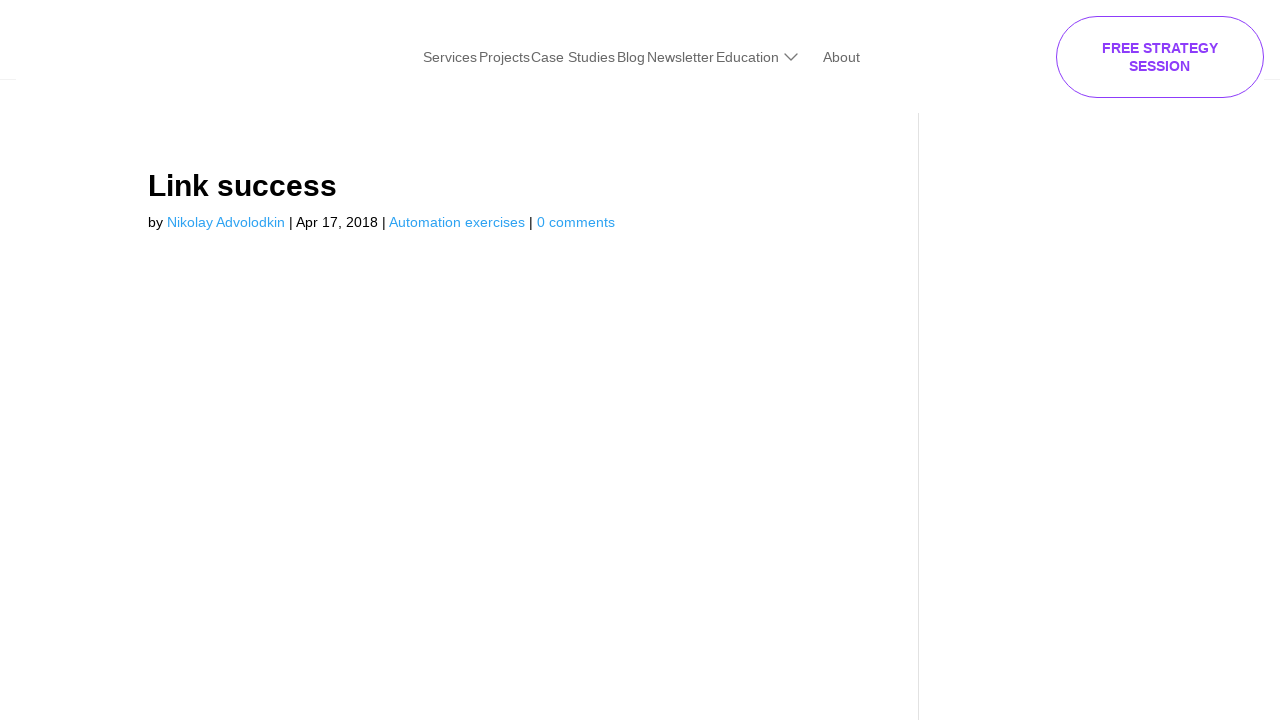

Verified link success page title matches 'Link success'
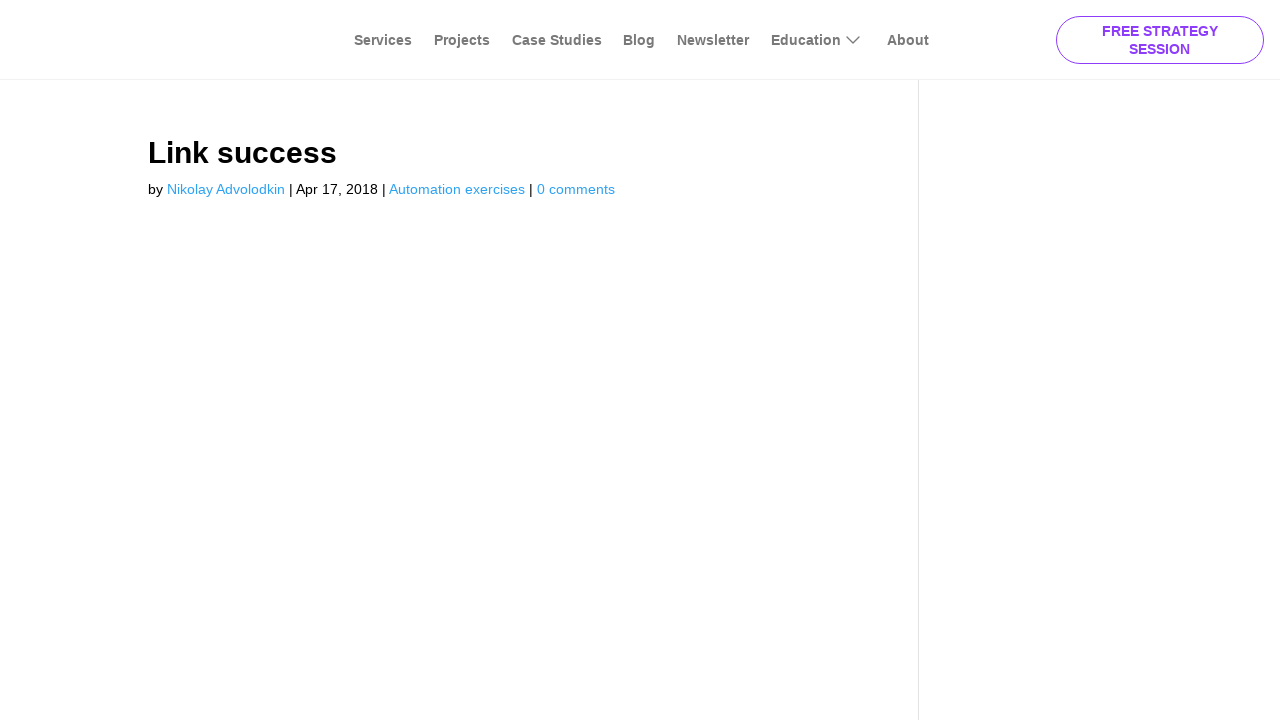

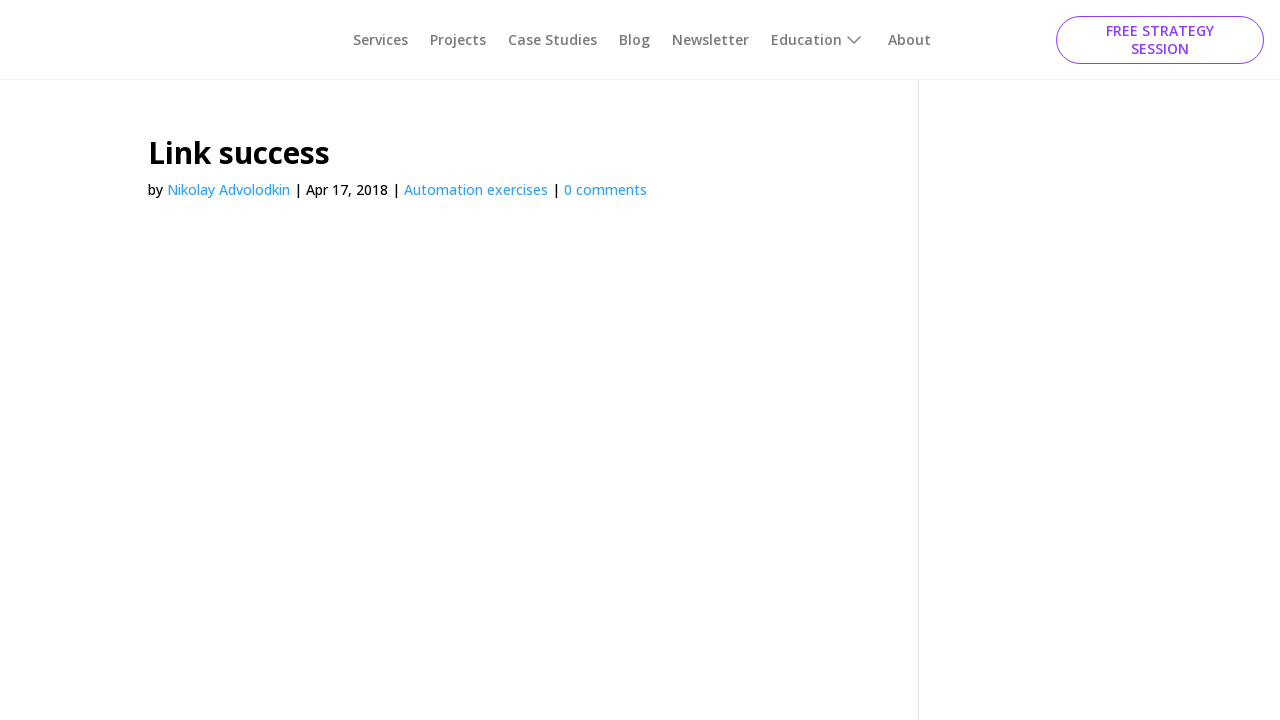